Tests registration form validation when confirmation password does not match the original password.

Starting URL: https://alada.vn/tai-khoan/dang-ky.html

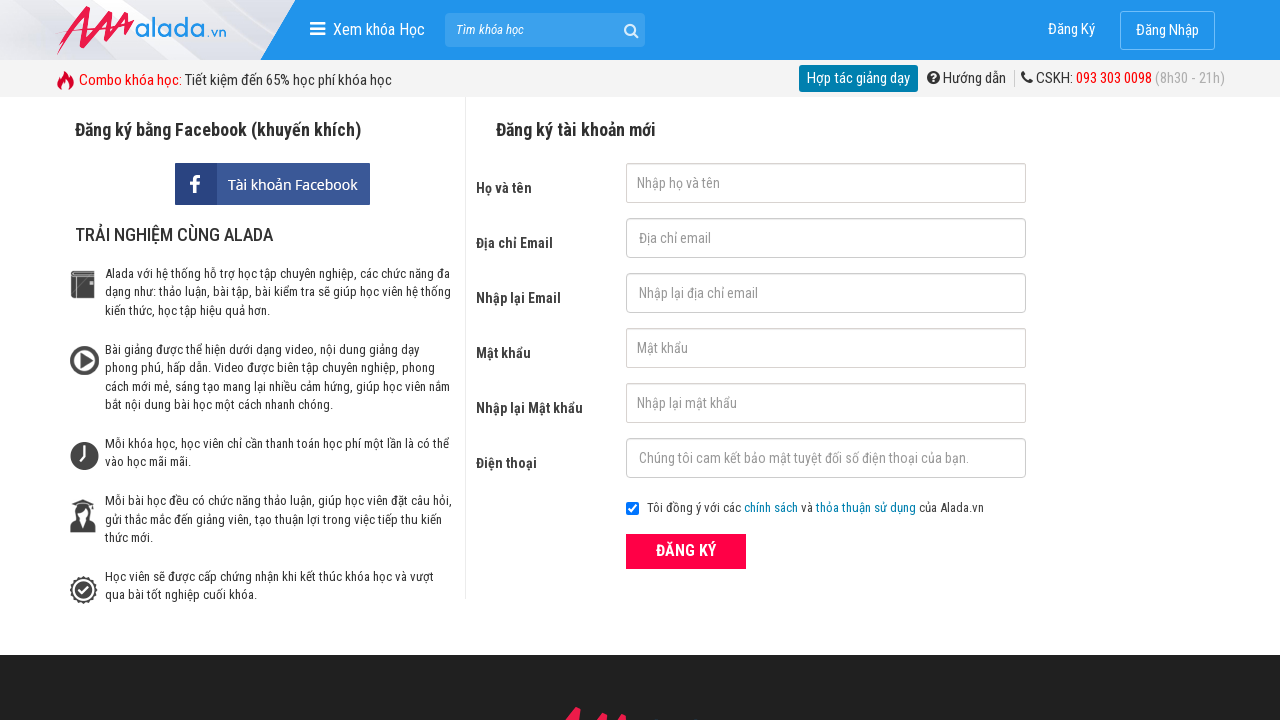

Filled firstname field with 'thaongan' on #txtFirstname
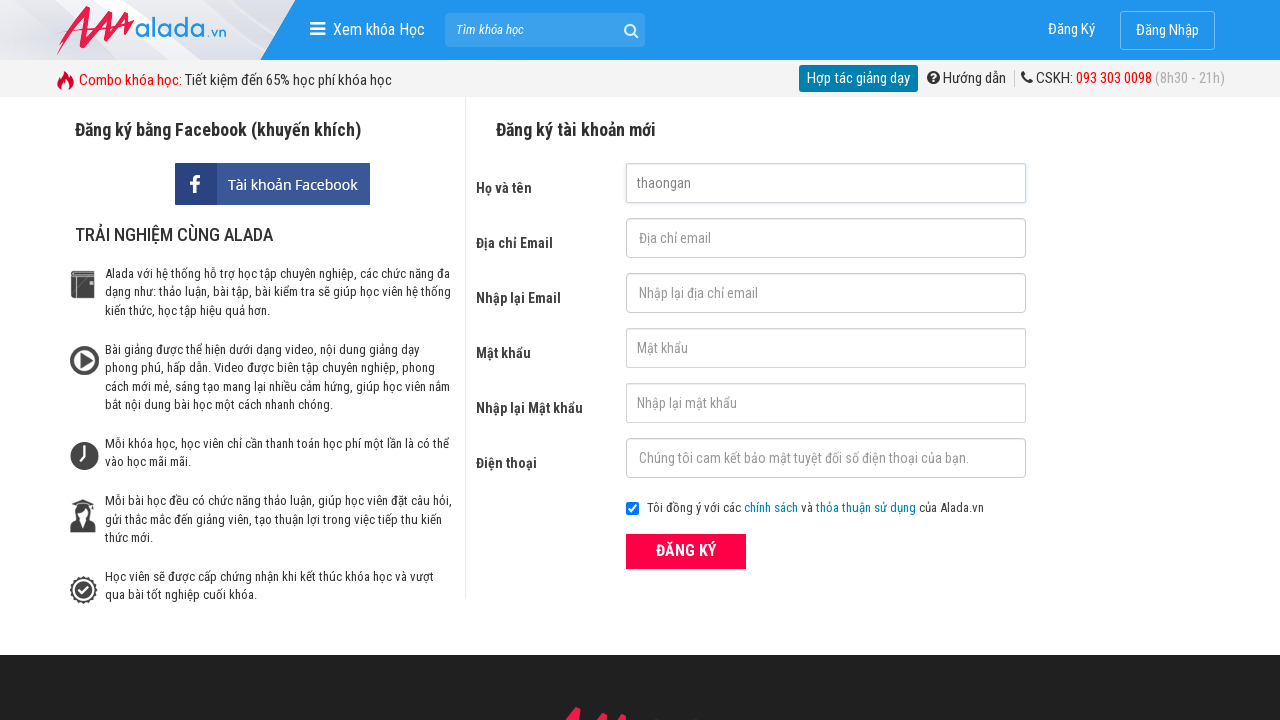

Filled email field with '123456@789' on #txtEmail
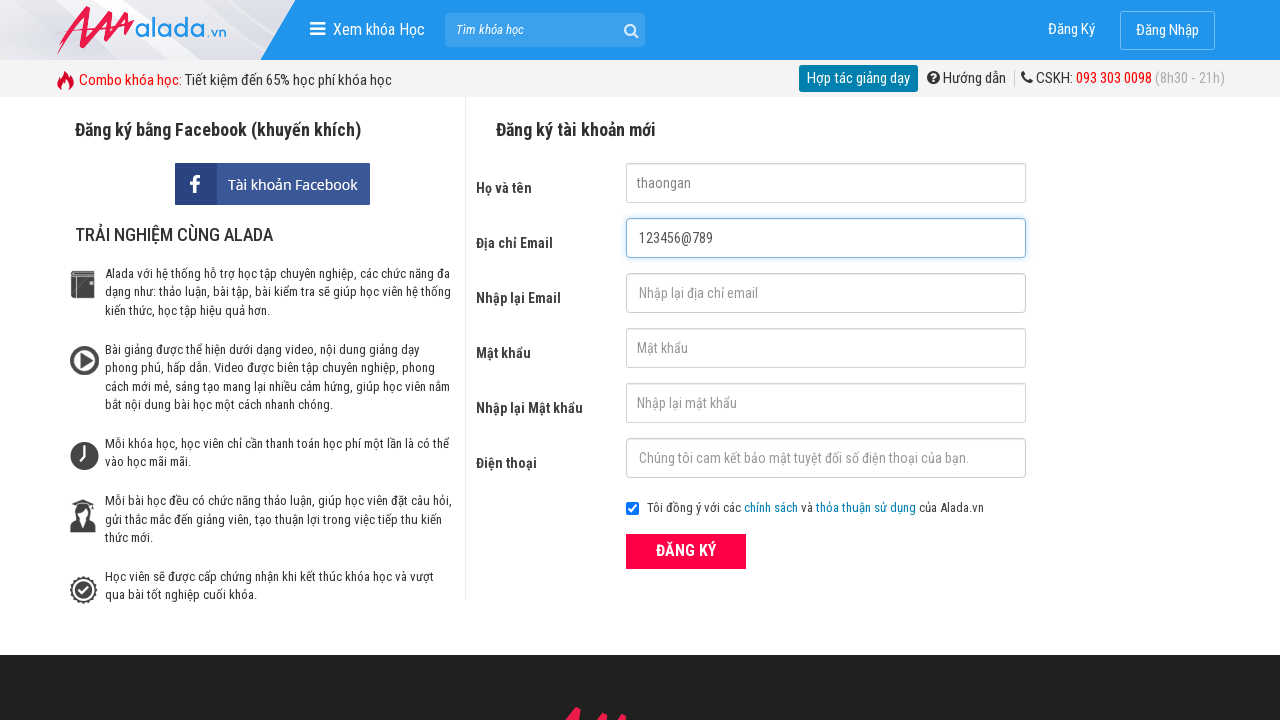

Filled confirm email field with '123456@789' on #txtCEmail
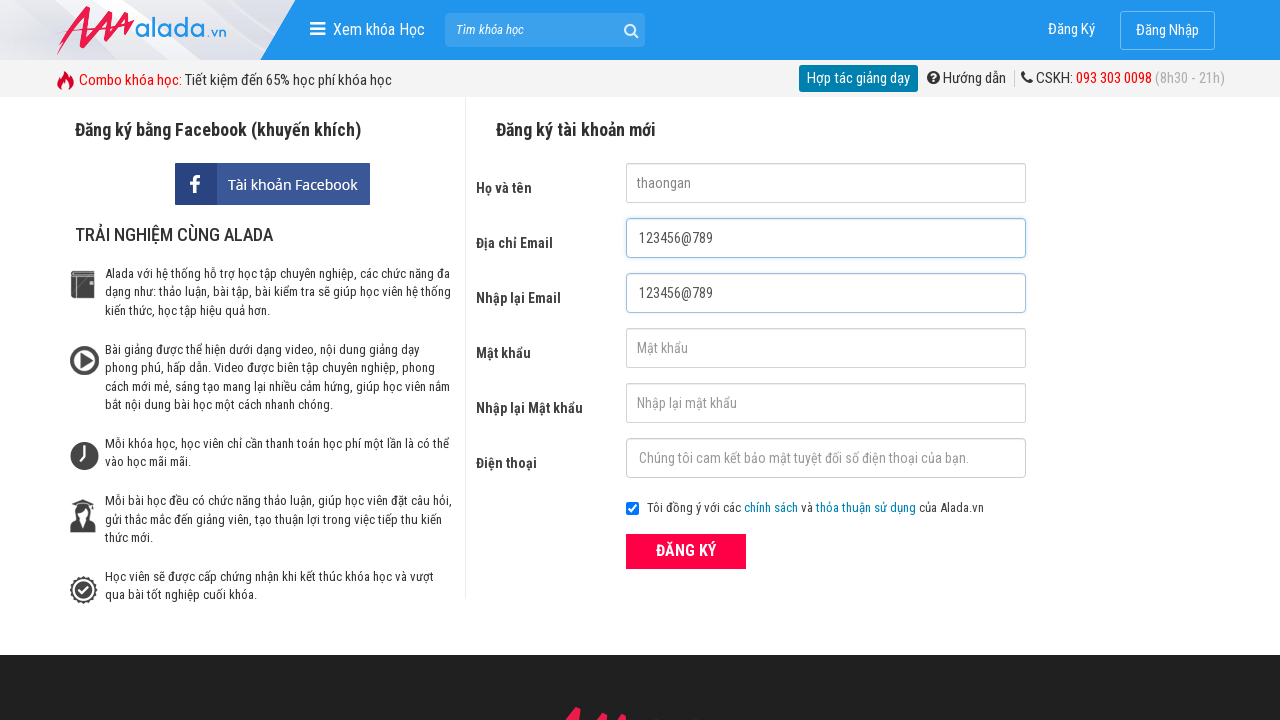

Filled password field with '123456' on #txtPassword
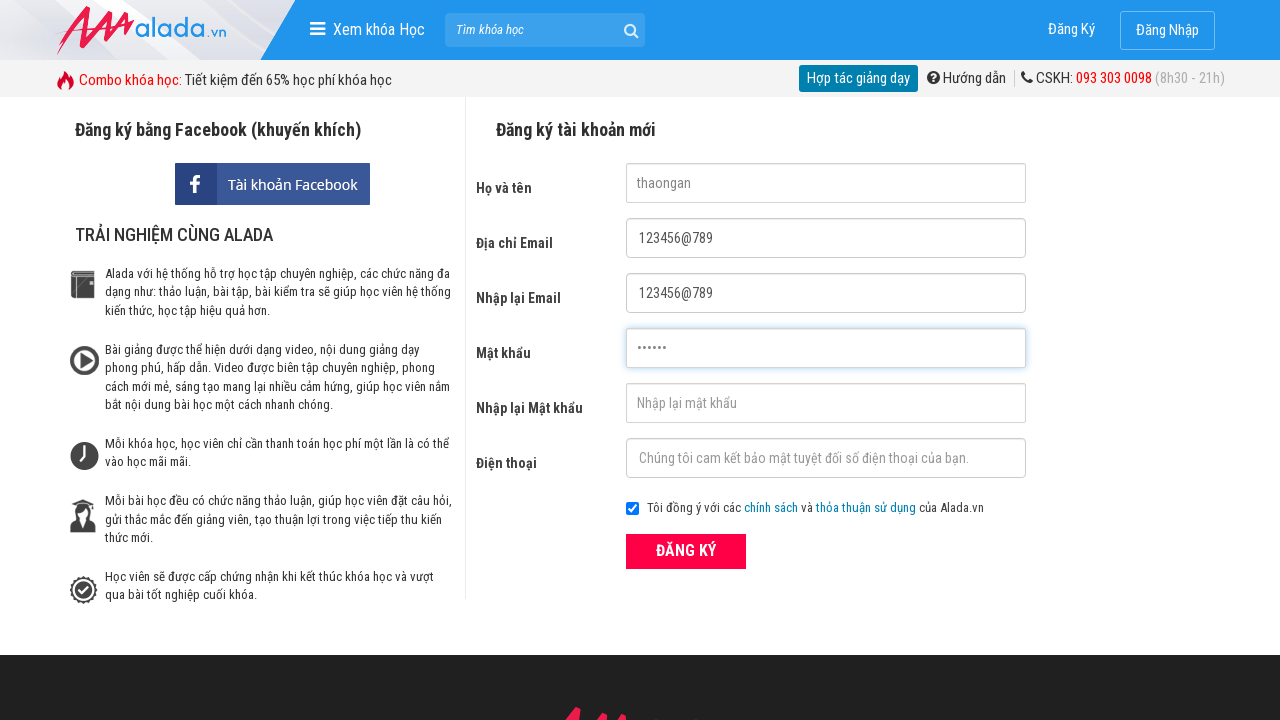

Filled confirm password field with '1234567' (mismatched) on #txtCPassword
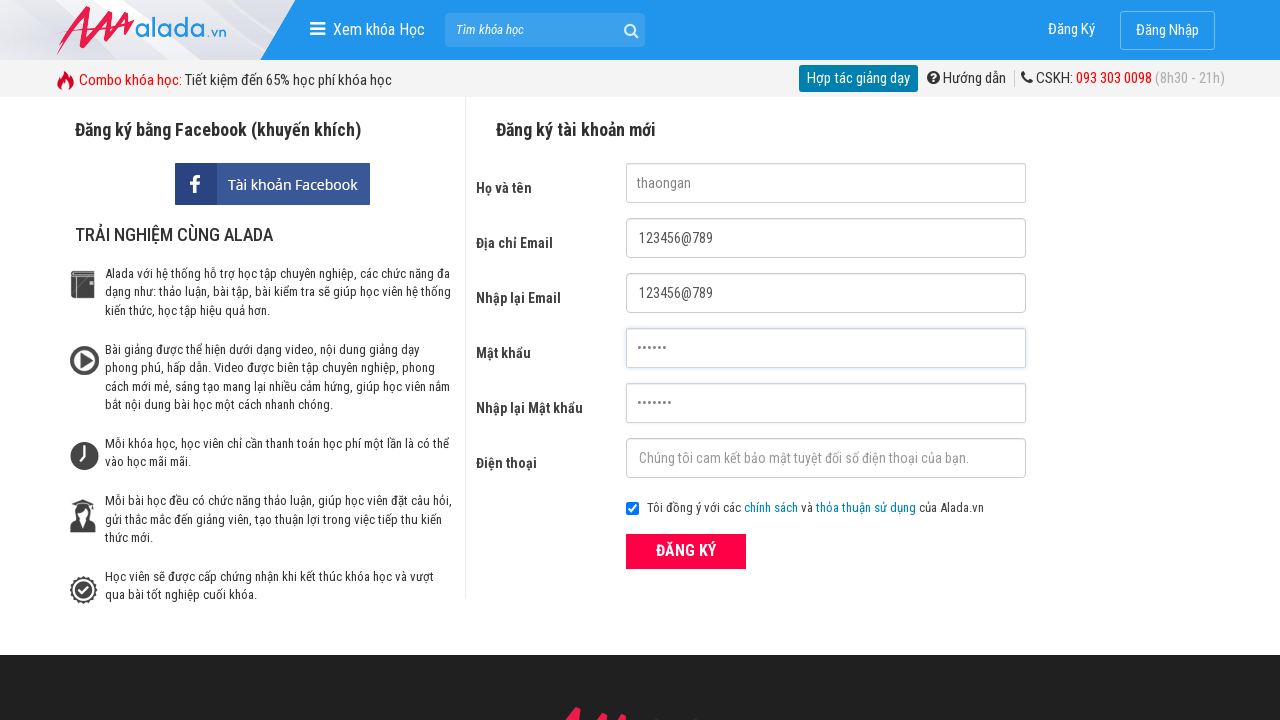

Filled phone field with '0987654321' on #txtPhone
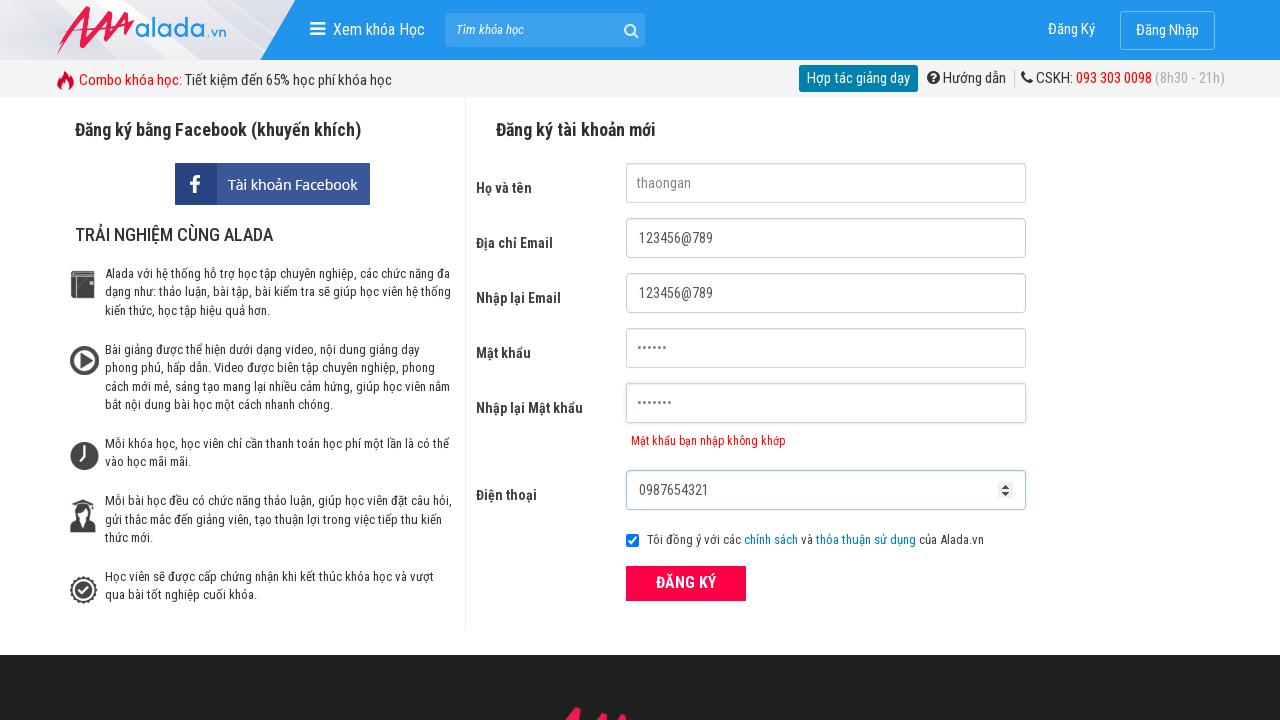

Clicked ĐĂNG KÝ (Register) button at (686, 583) on xpath=//form[@id='frmLogin']//button[text()='ĐĂNG KÝ']
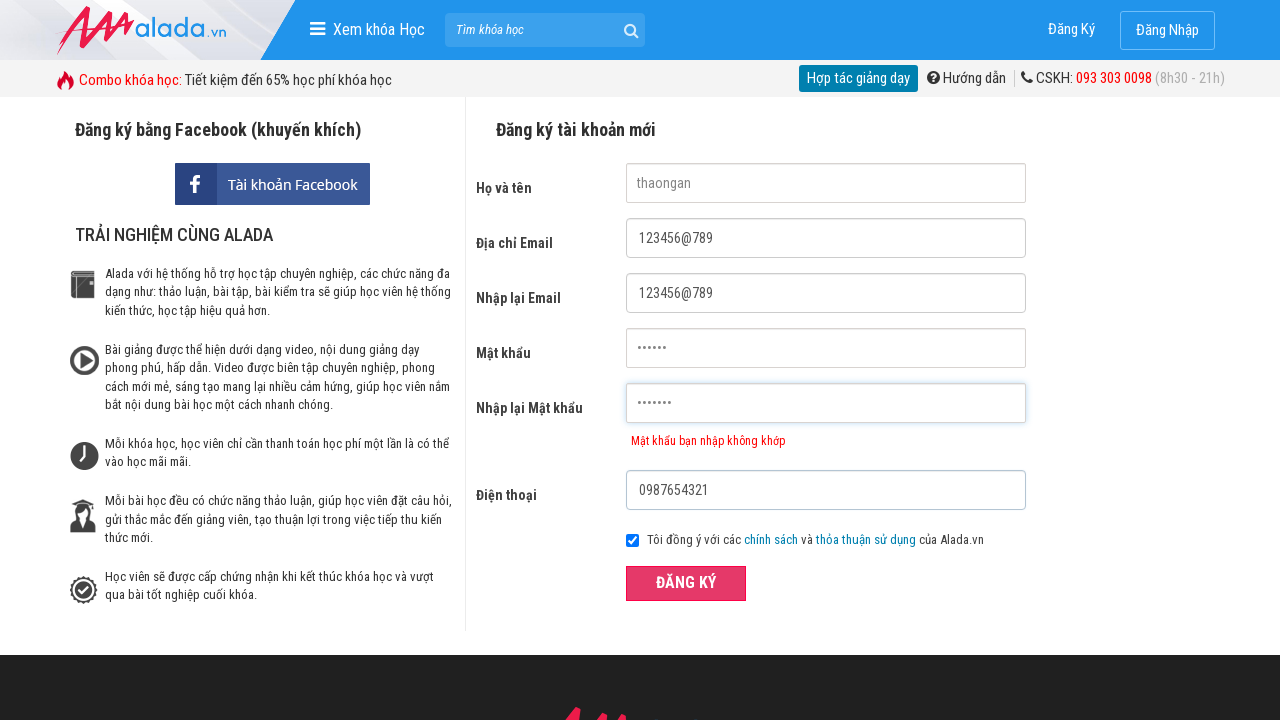

Confirm password error message appeared validating mismatched passwords
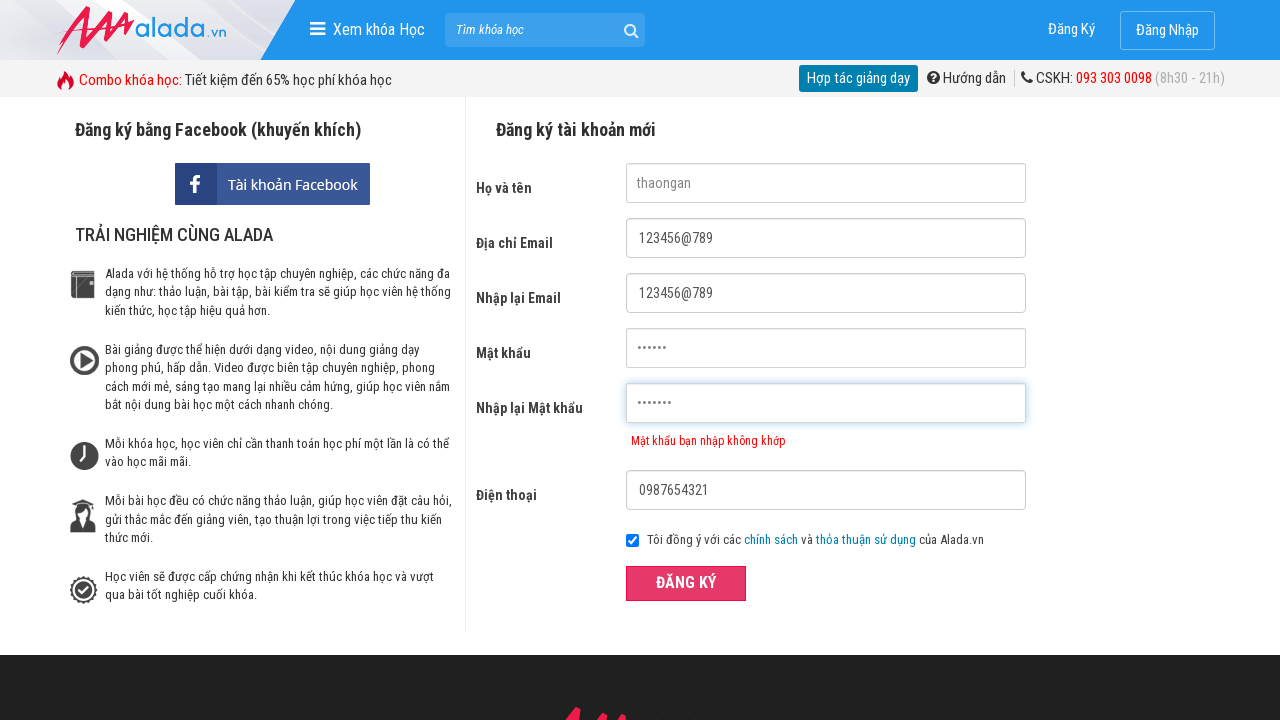

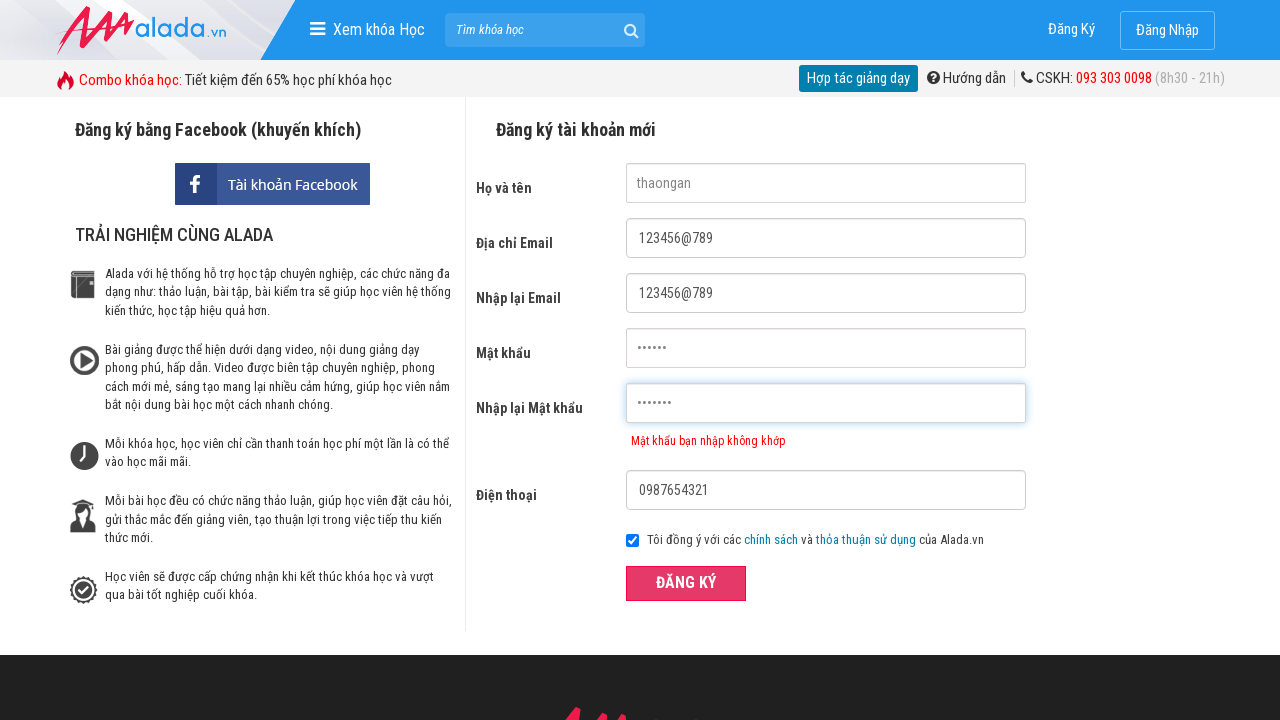